Tests iframe interaction on W3Schools by switching to an iframe and clicking a button inside it

Starting URL: https://www.w3schools.com/js/tryit.asp?filename=tryjs_myfirst

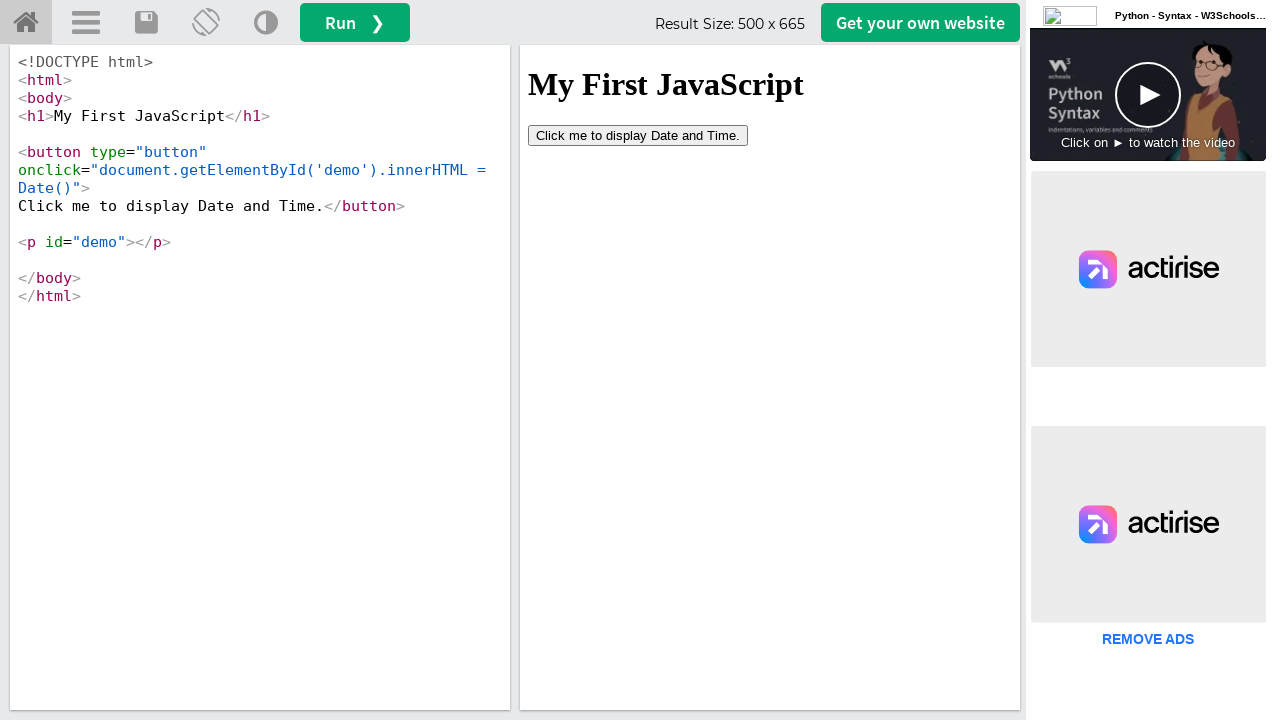

Located iframe with id 'iframeResult'
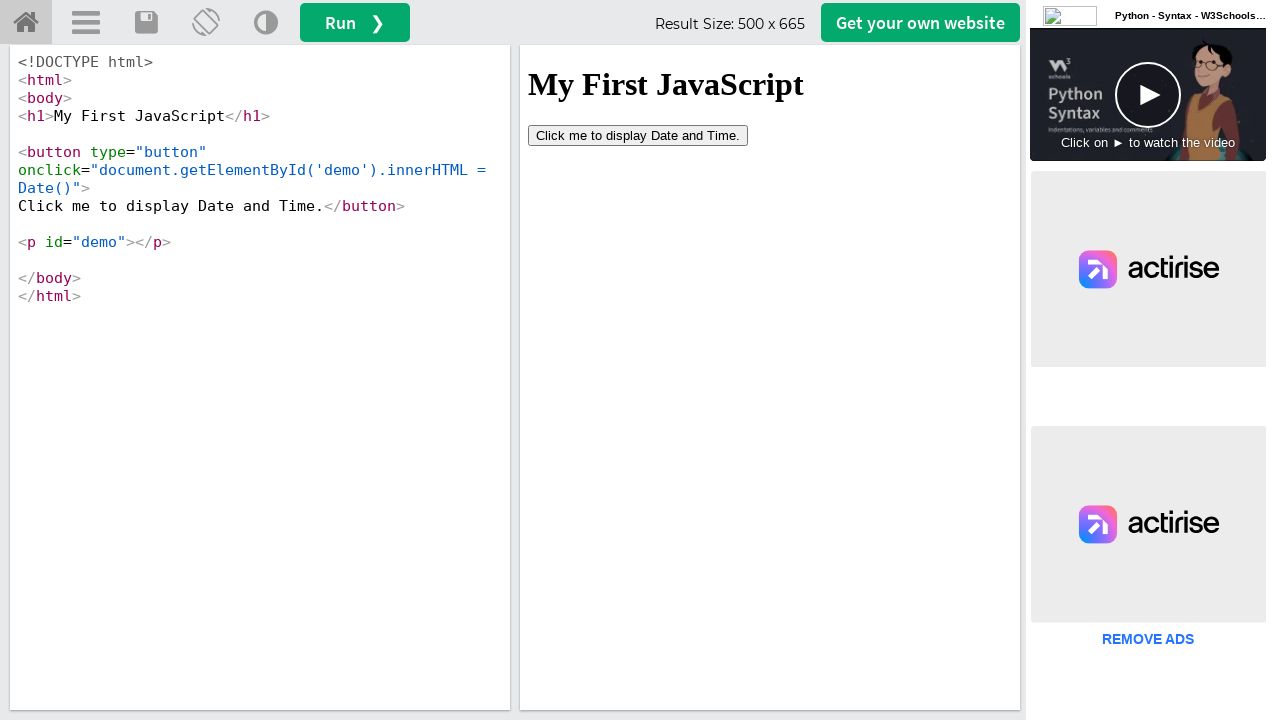

Clicked 'Click me to' button inside iframe at (638, 135) on iframe#iframeResult >> internal:control=enter-frame >> button:has-text('Click me
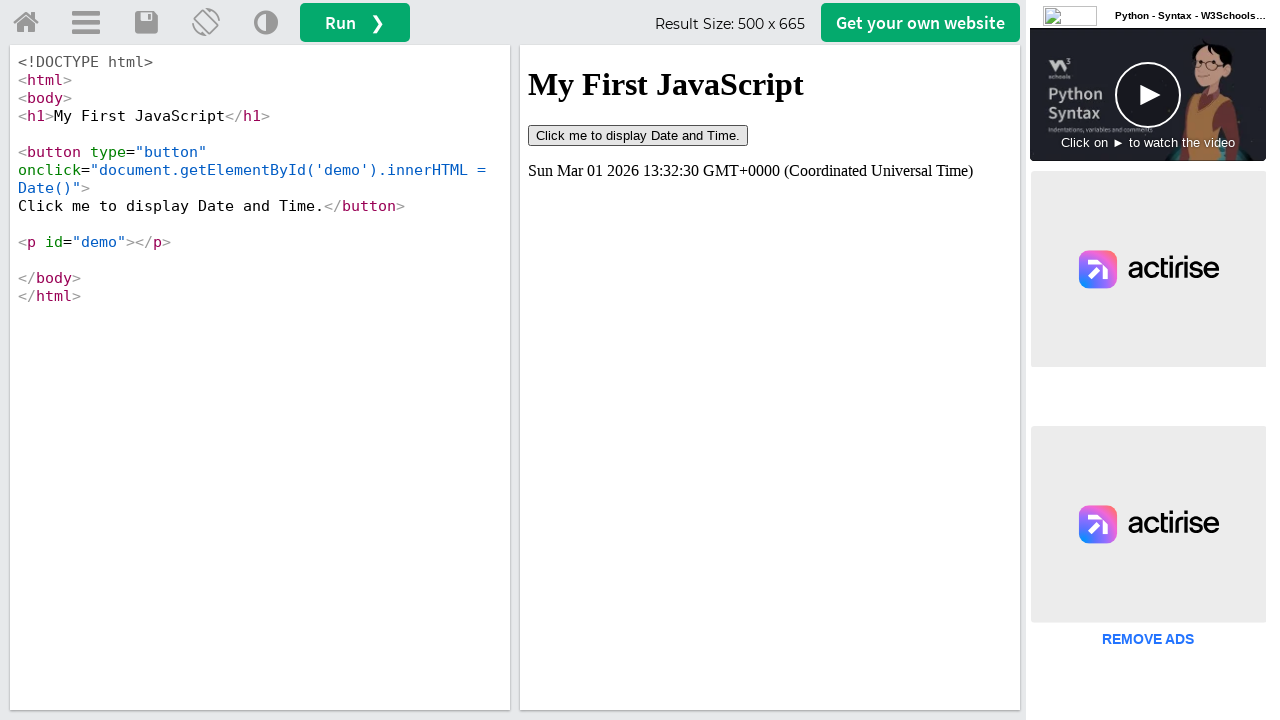

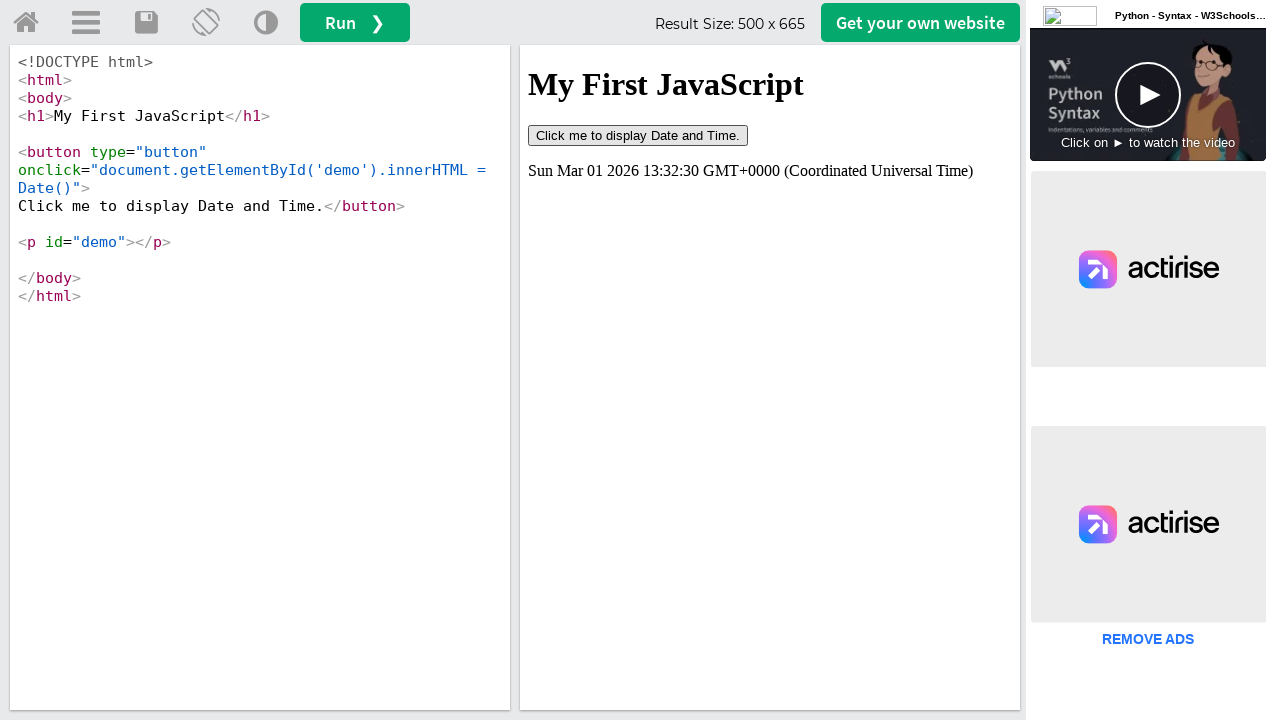